Tests handling a JavaScript prompt dialog by entering text and clicking OK to accept it.

Starting URL: https://the-internet.herokuapp.com/javascript_alerts

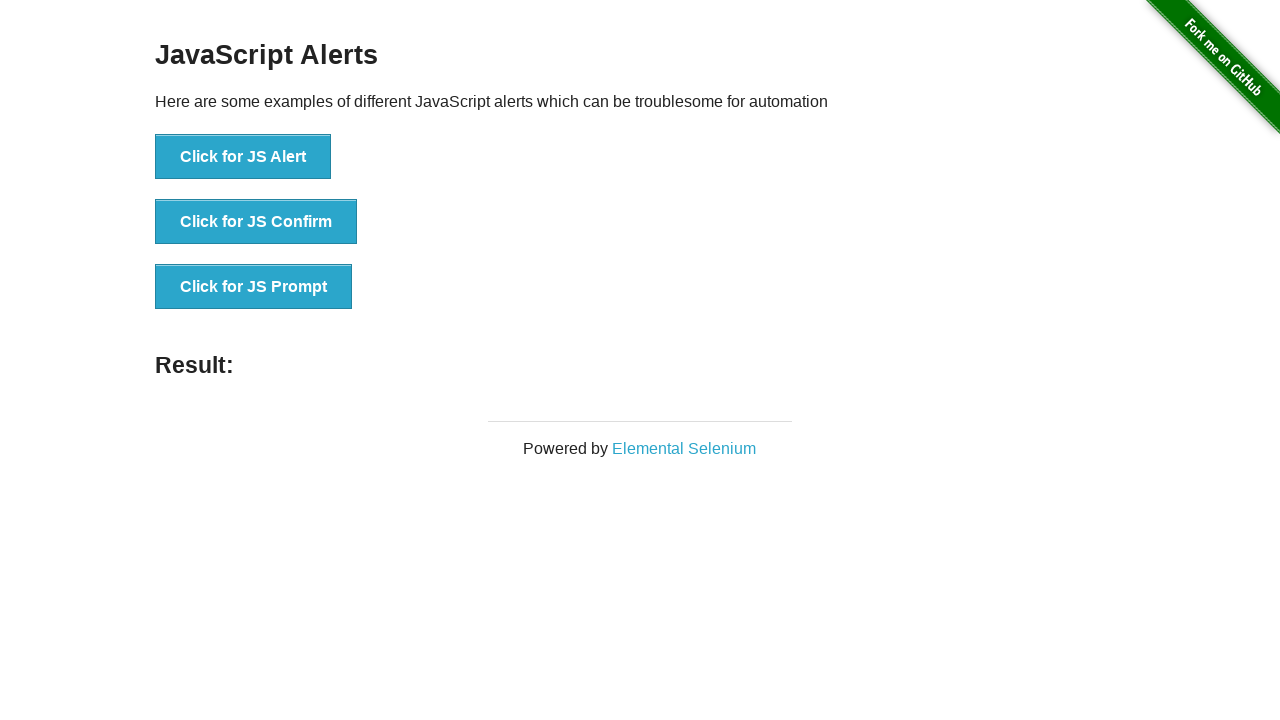

Set up dialog handler to accept prompt with text 'Jagdish'
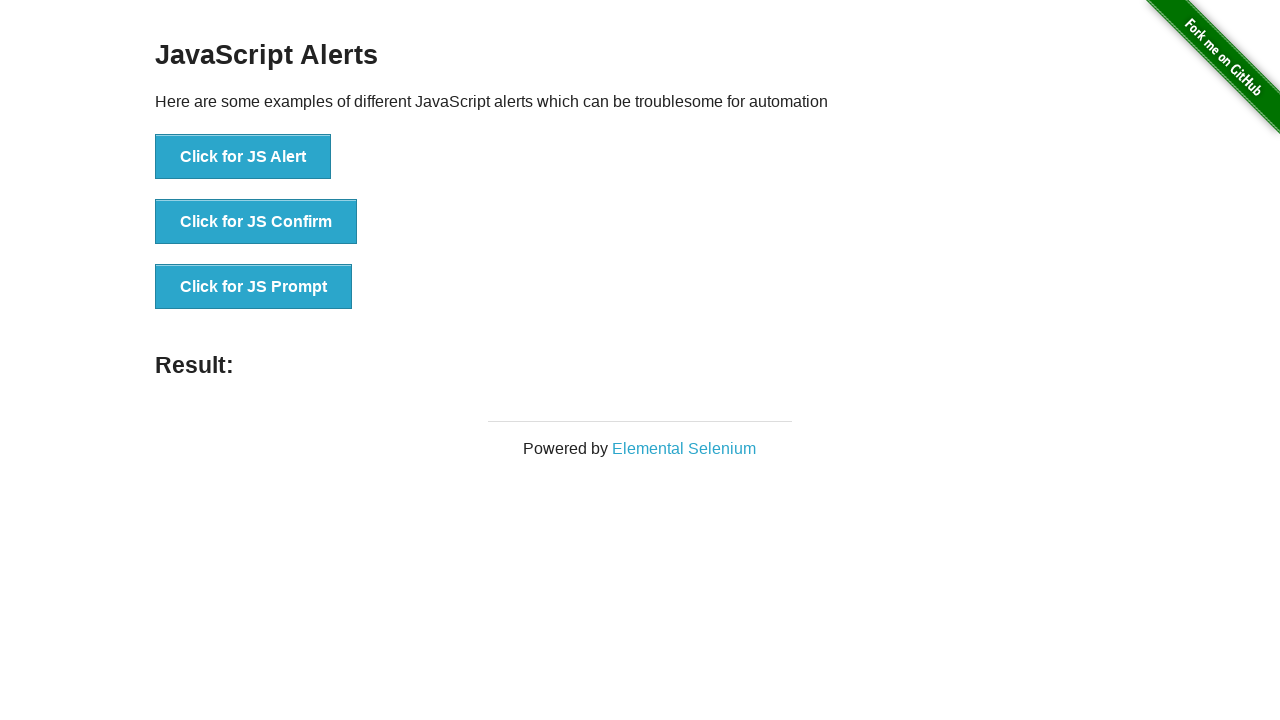

Clicked 'Click for JS Prompt' button to trigger JavaScript prompt dialog at (254, 287) on text=Click for JS Prompt
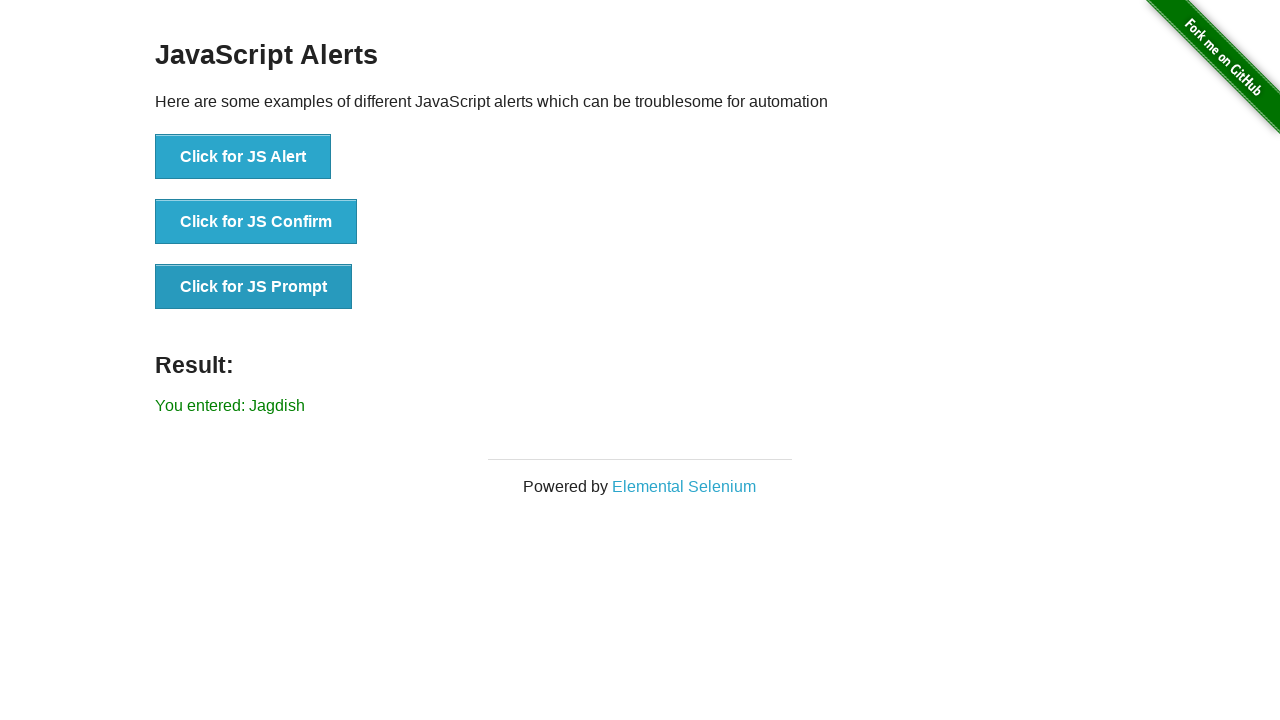

Waited for result element to appear after prompt was accepted
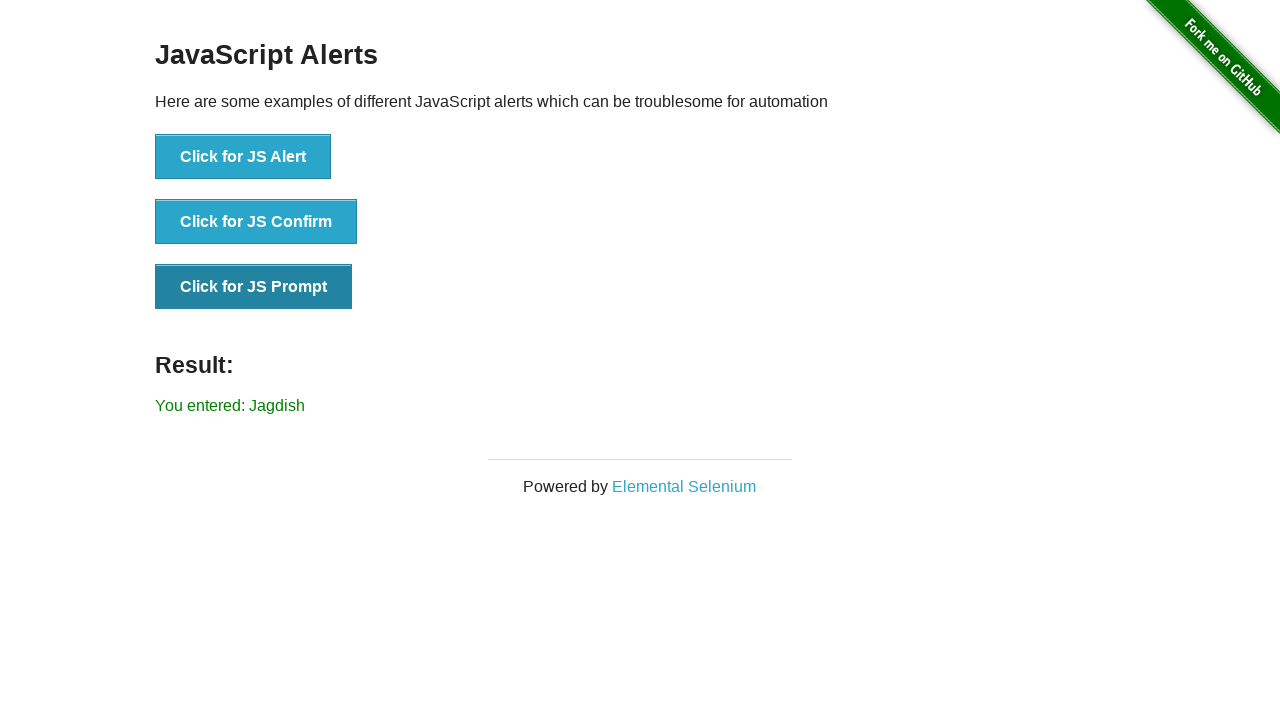

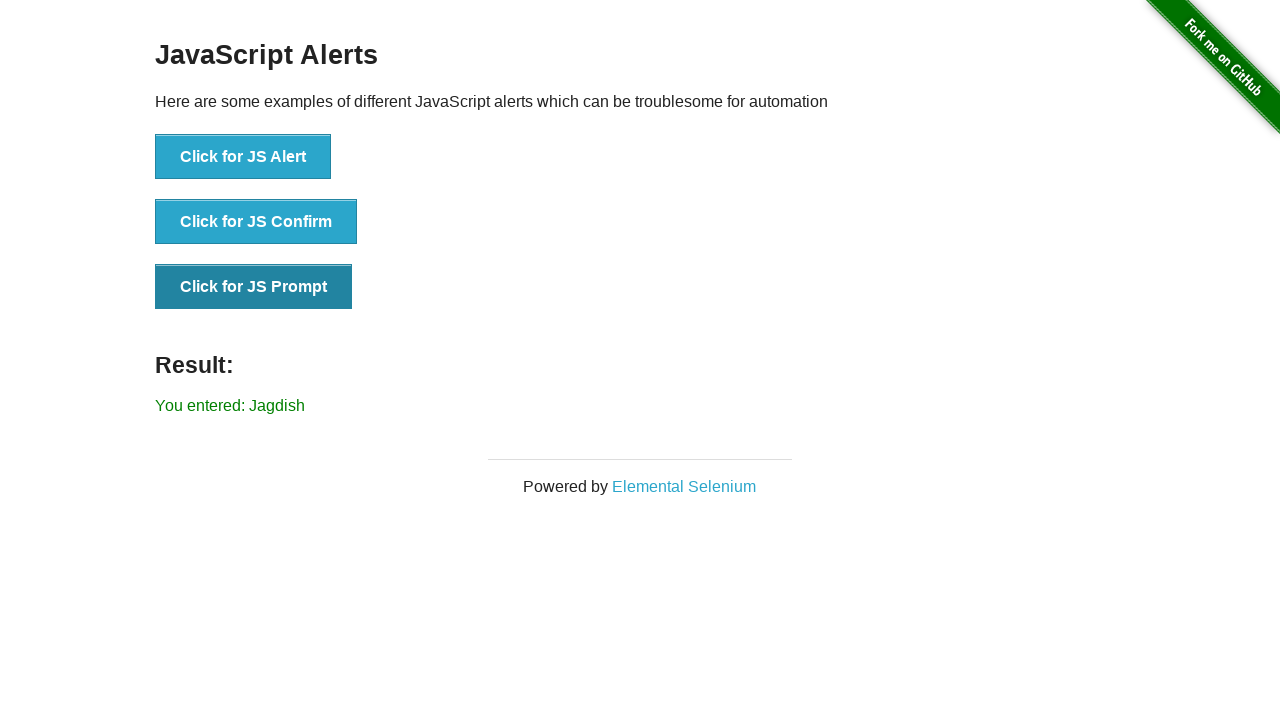